Tests browser navigation functionality including navigating to different URLs, going back, and going forward in browser history.

Starting URL: https://demoqa.com/automation-practice-form

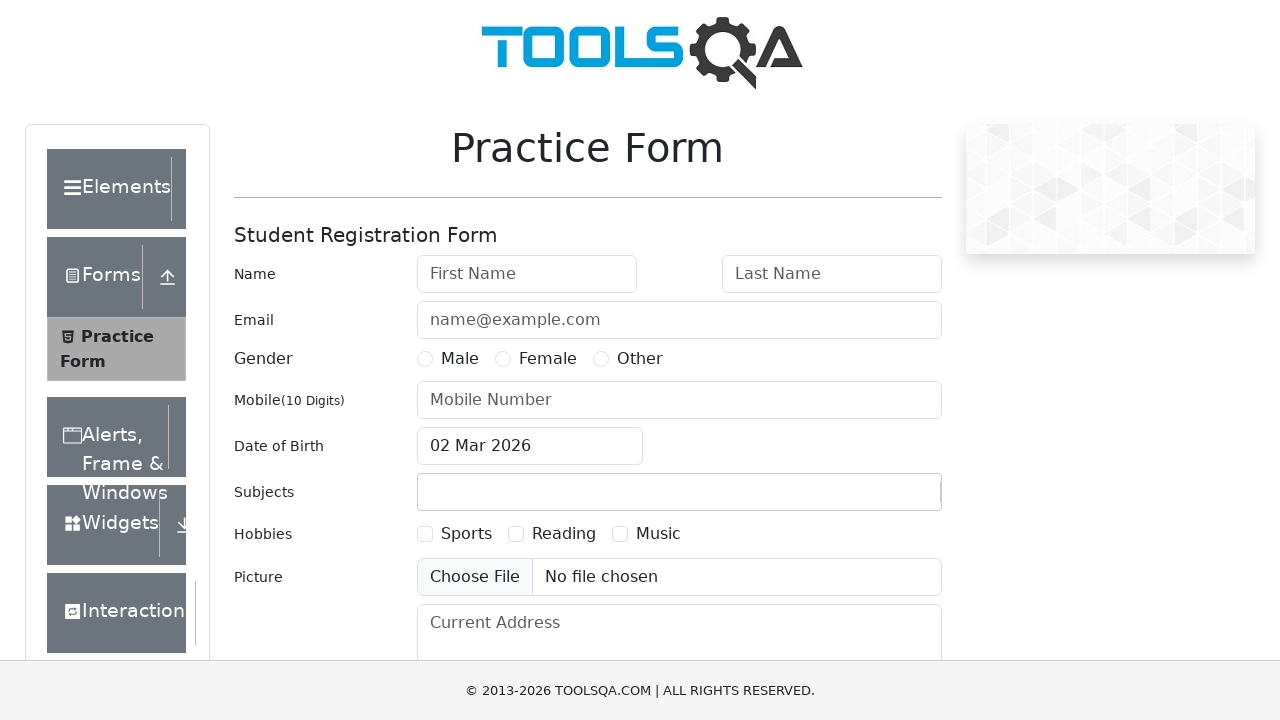

Navigated to https://selenium.dev
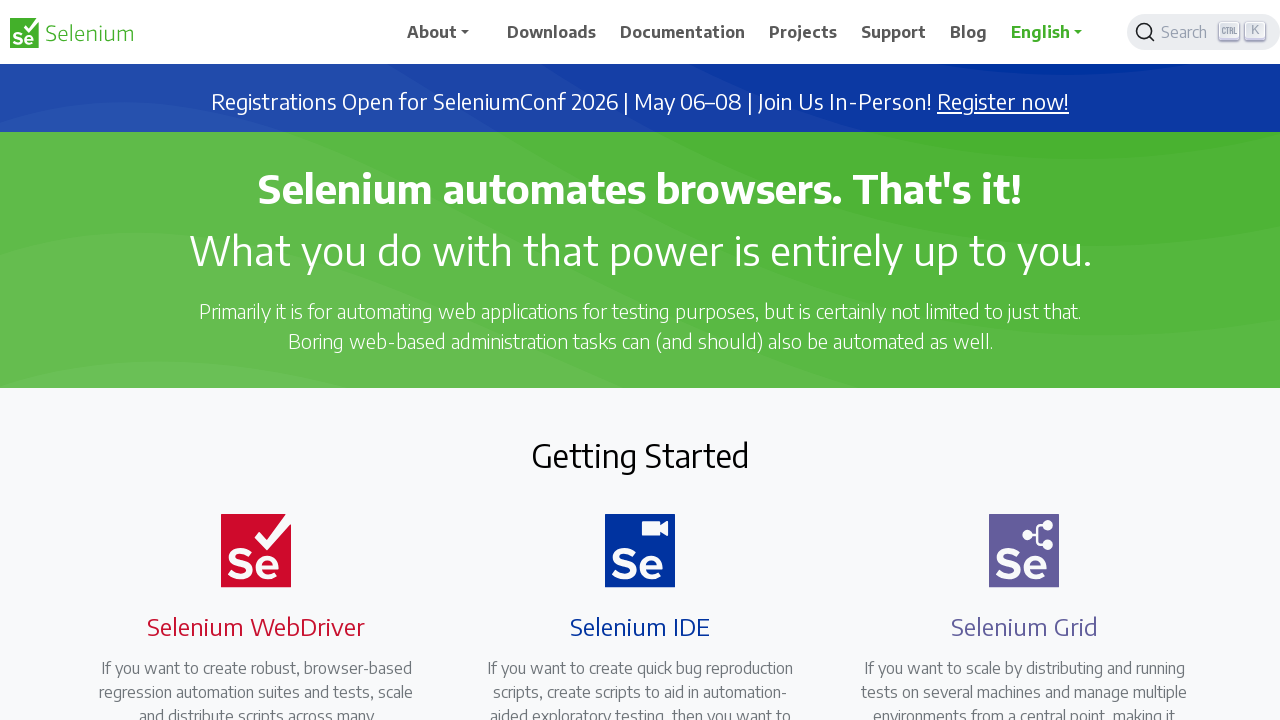

Navigated back to https://demoqa.com/automation-practice-form
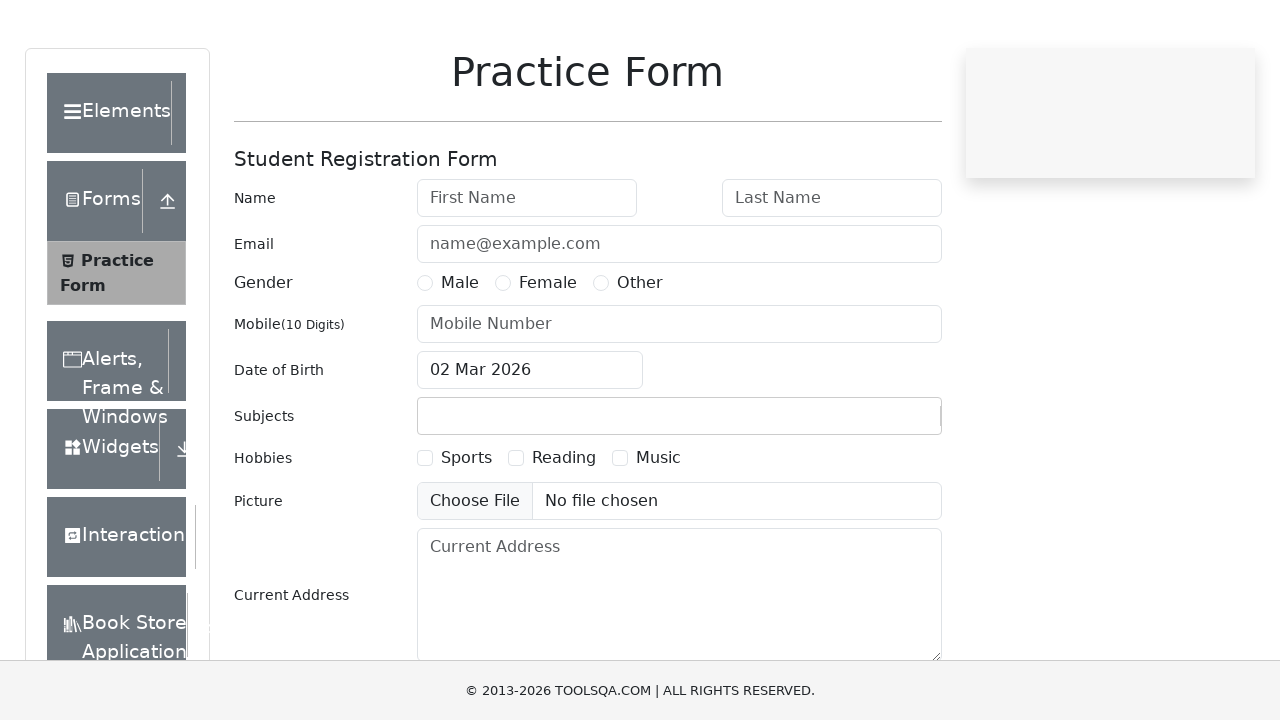

Went back in browser history to https://selenium.dev
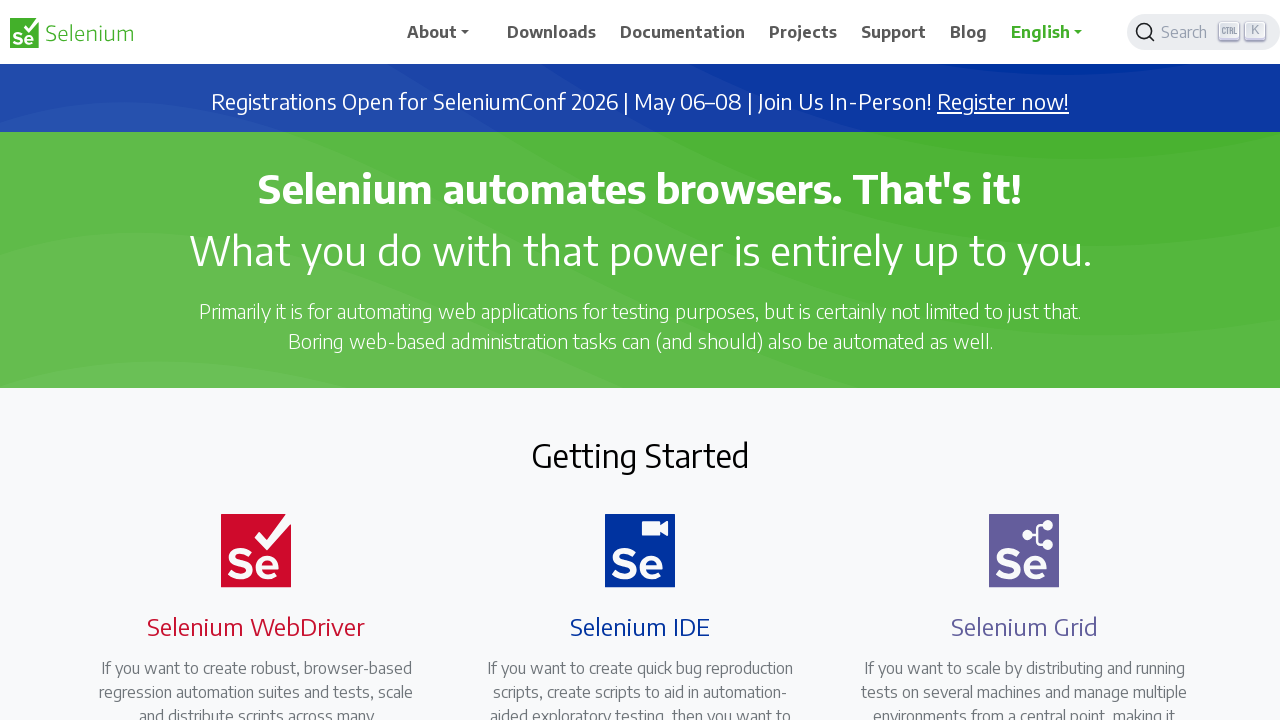

Went forward in browser history to https://demoqa.com/automation-practice-form
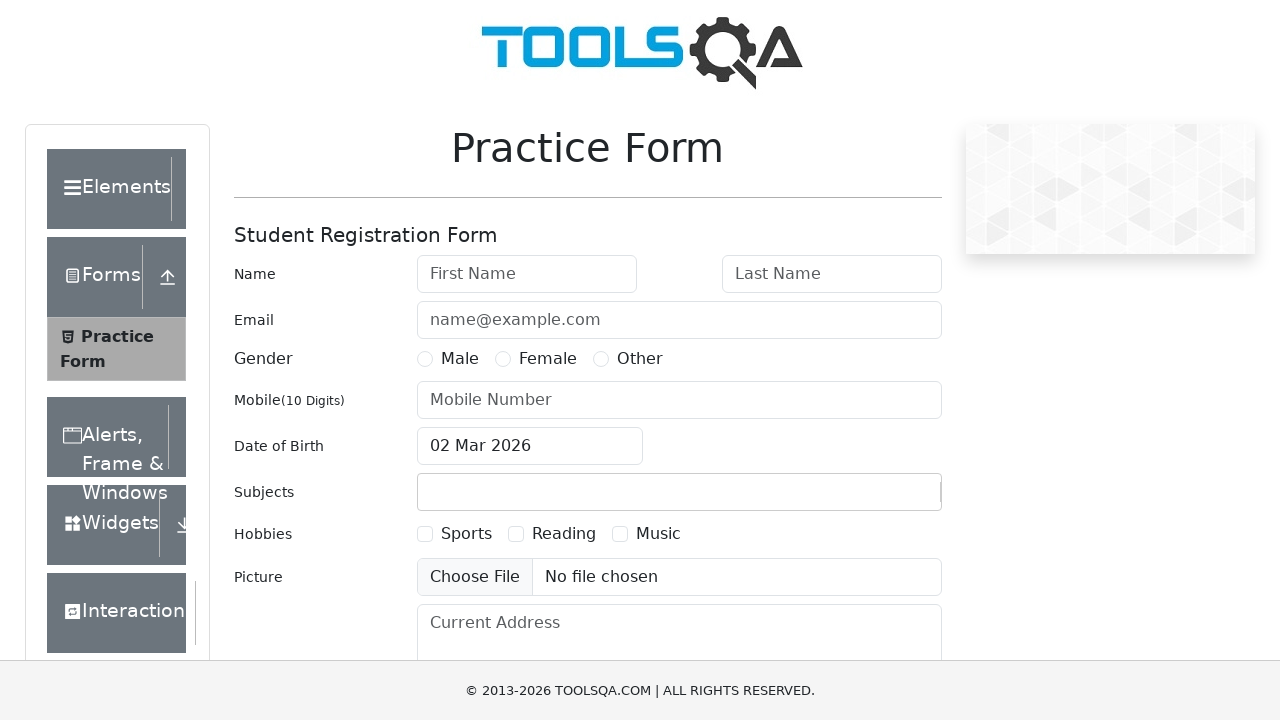

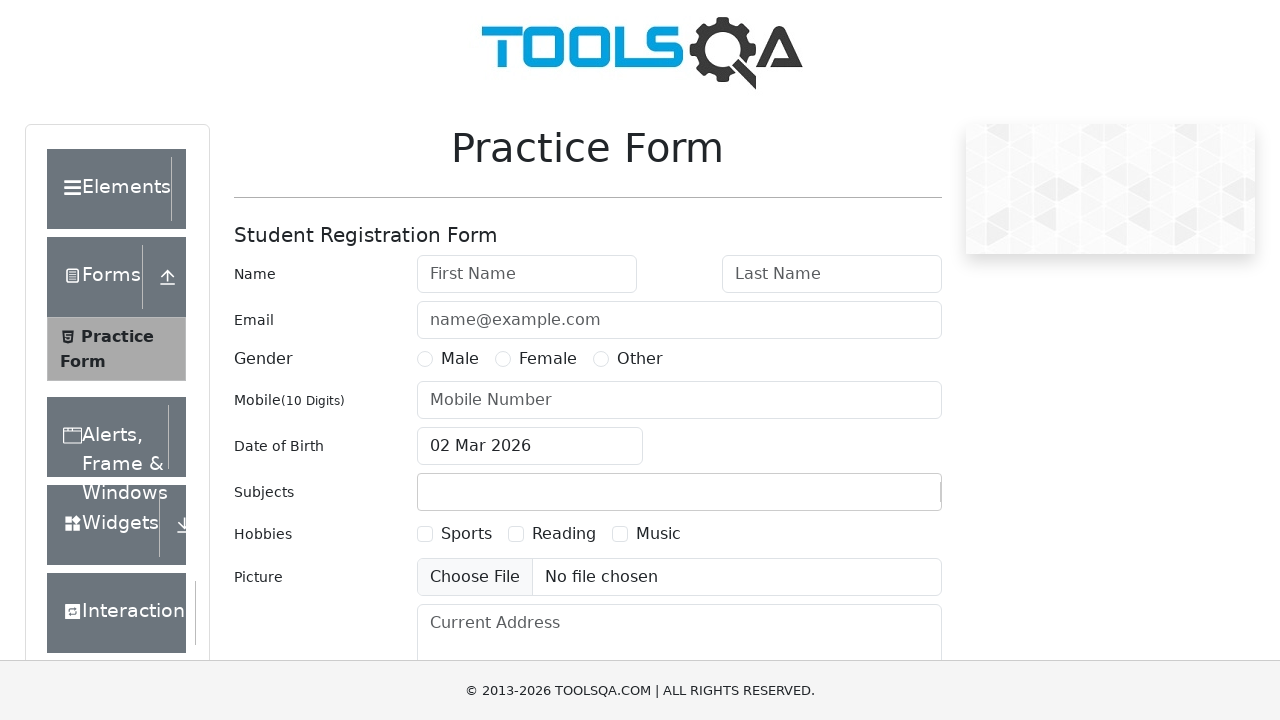